Tests checkbox functionality on the actions page by clicking checkboxes and verifying the result message

Starting URL: https://kristinek.github.io/site/examples/actions

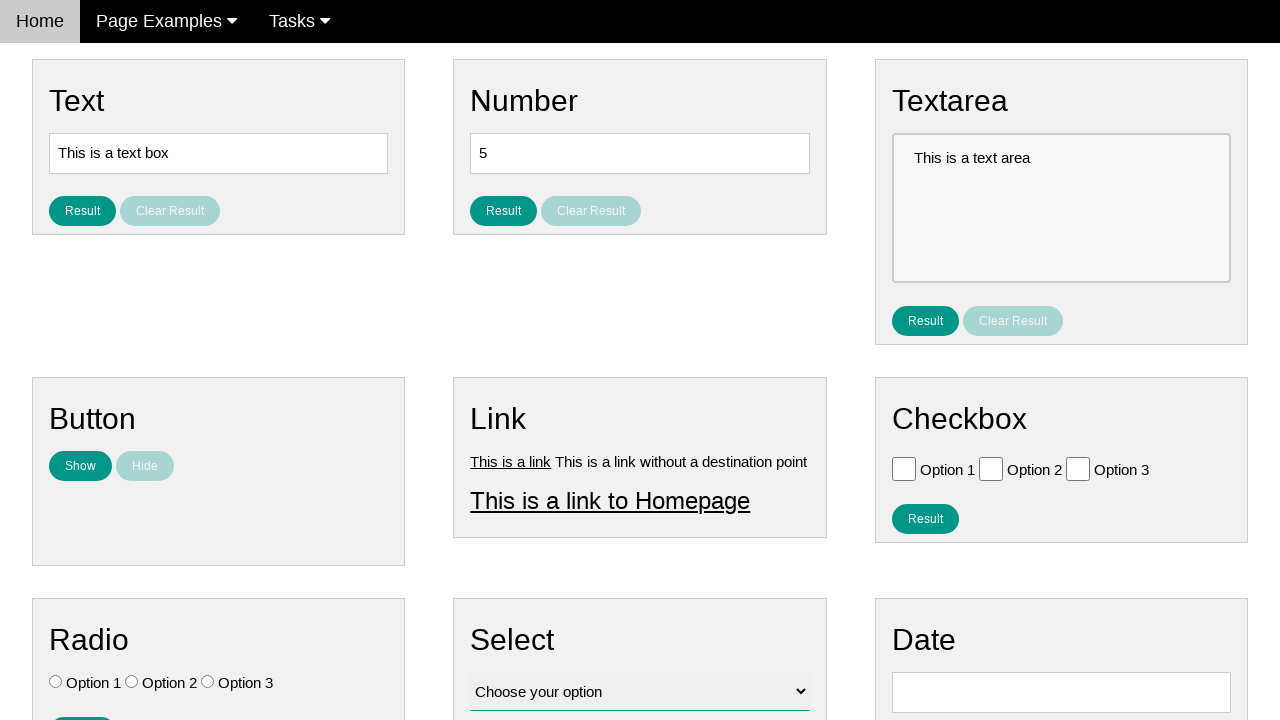

Clicked checkbox with value 'Option 1' at (904, 468) on xpath=//input[@type='checkbox'][@value='Option 1']
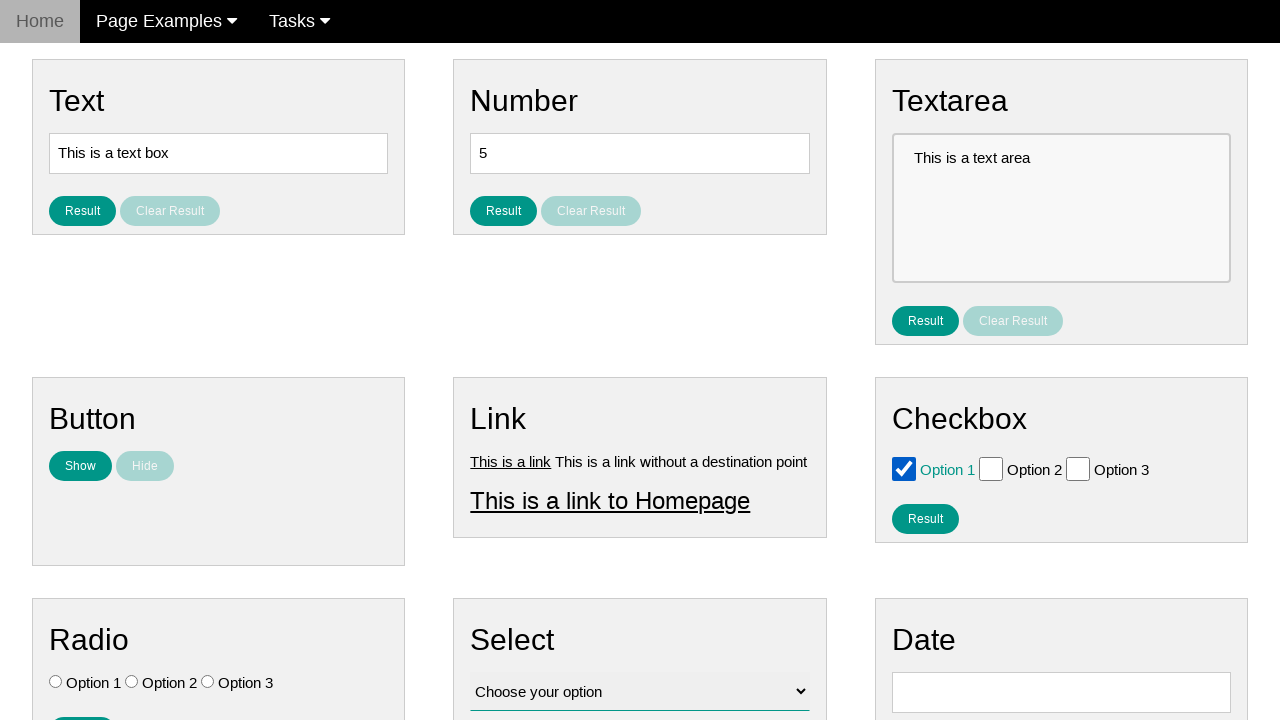

Clicked checkbox with value 'Option 2' at (991, 468) on xpath=//input[@type='checkbox'][@value='Option 2']
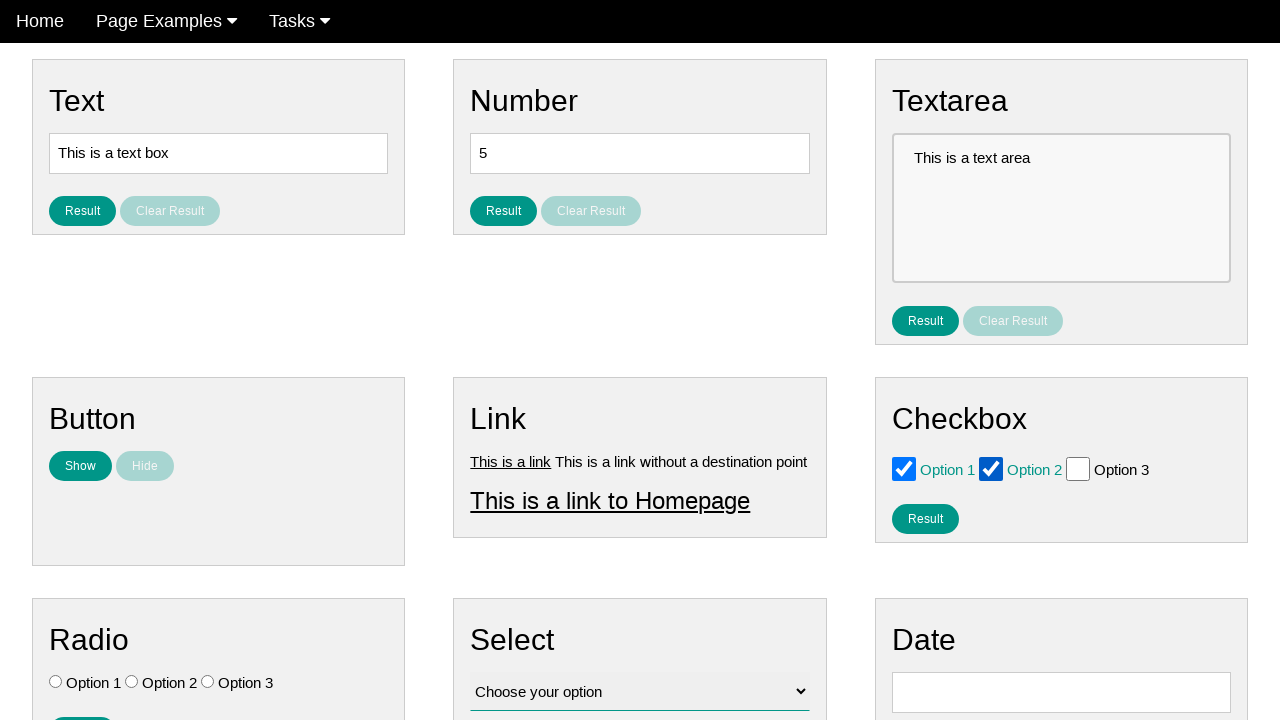

Clicked result checkbox button at (925, 518) on #result_button_checkbox
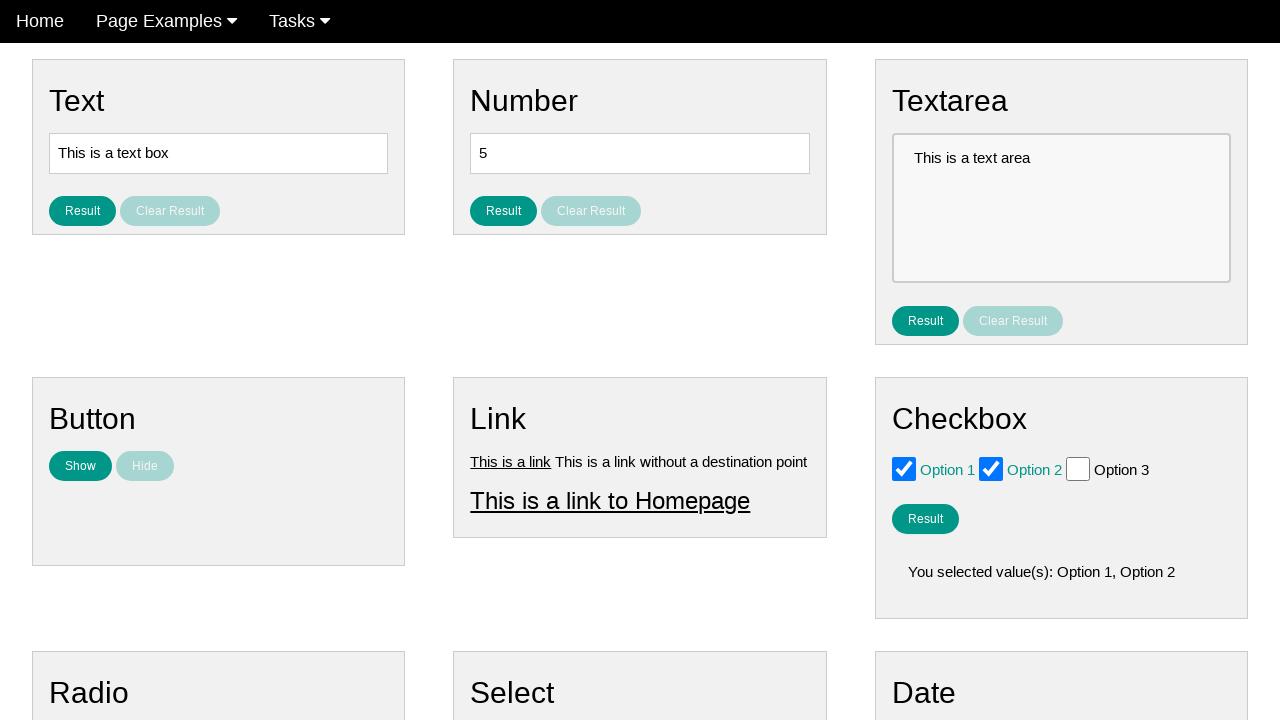

Result message appeared on the page
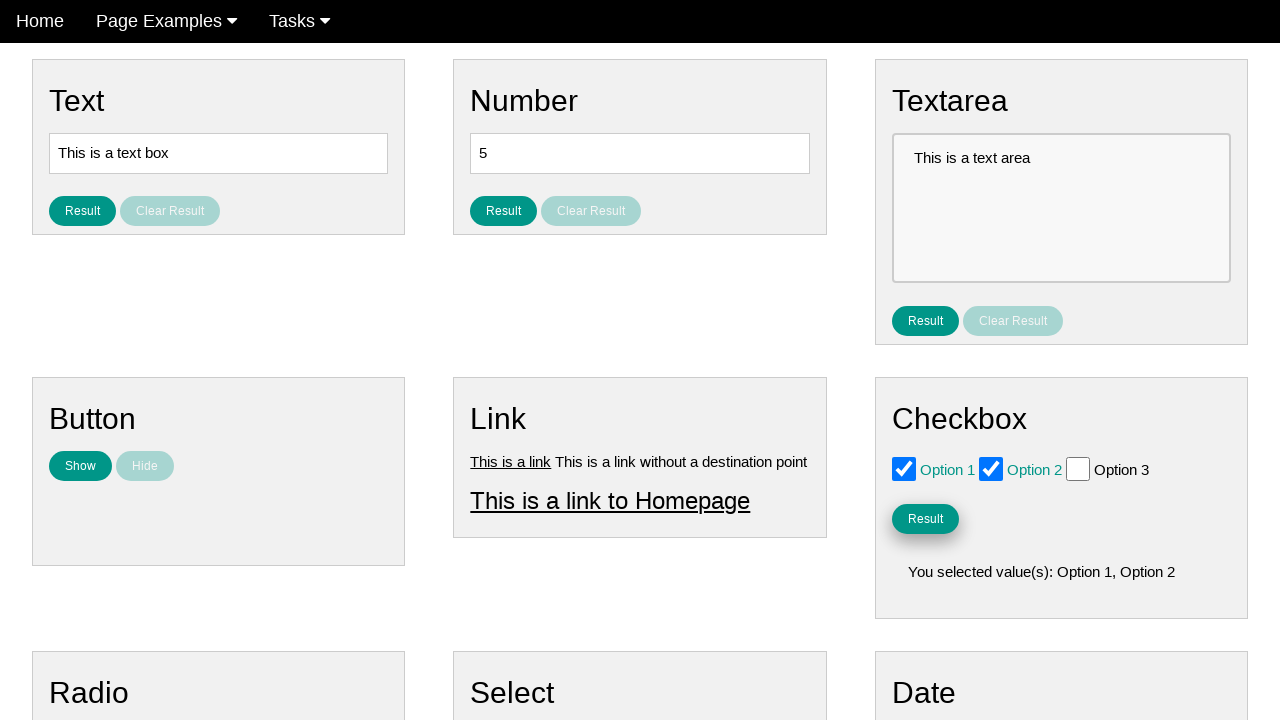

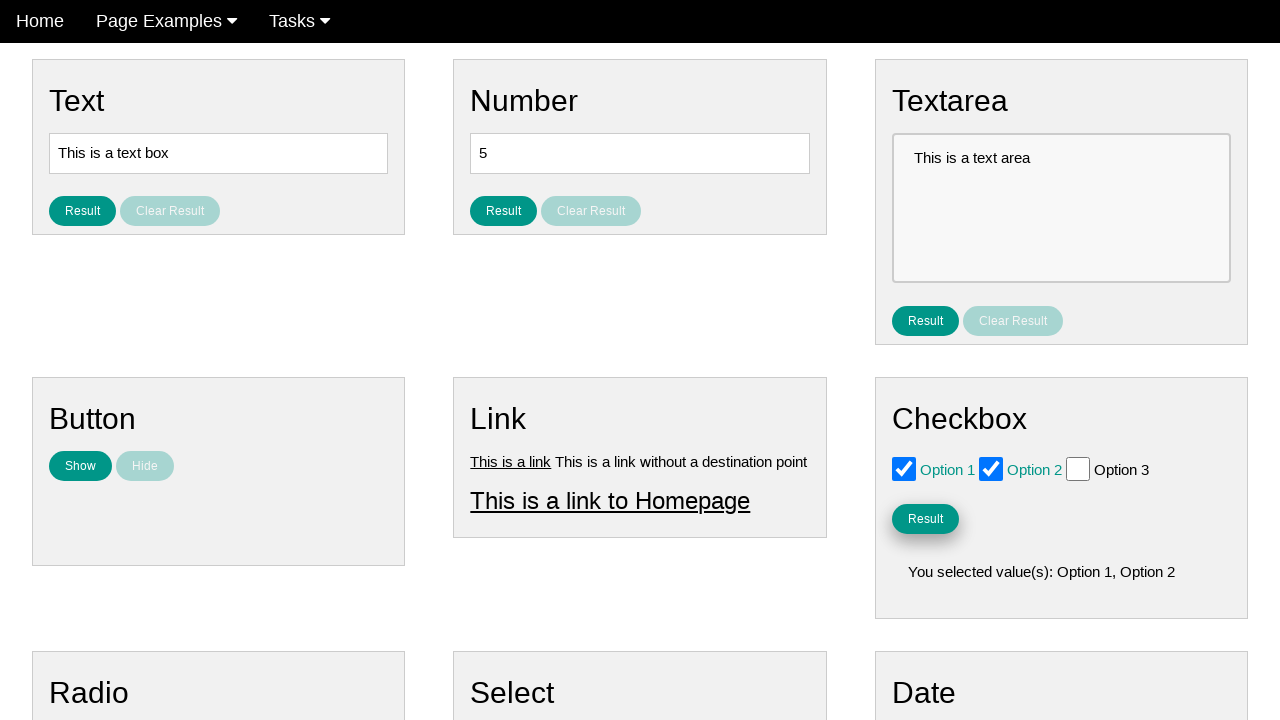